Tests drag and drop functionality by dragging a source element and dropping it onto a target element on the jQuery UI droppable demo page.

Starting URL: https://jqueryui.com/resources/demos/droppable/default.html

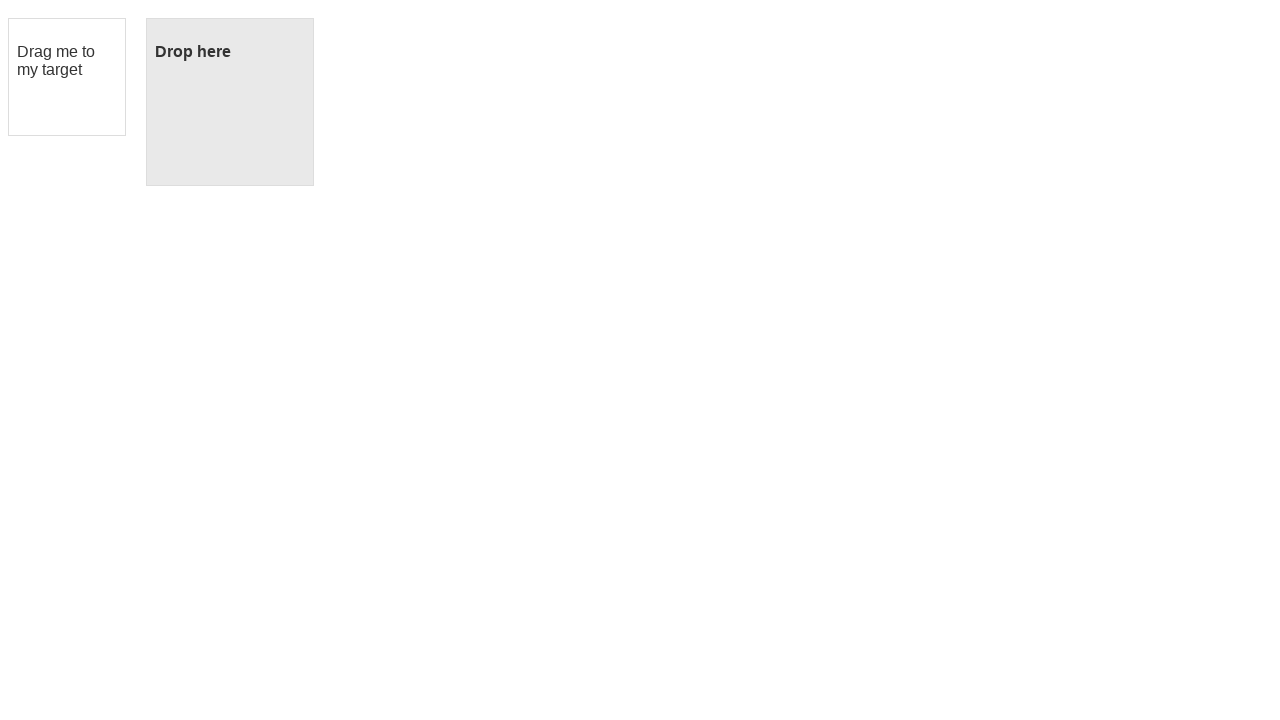

Waited for draggable element to be visible
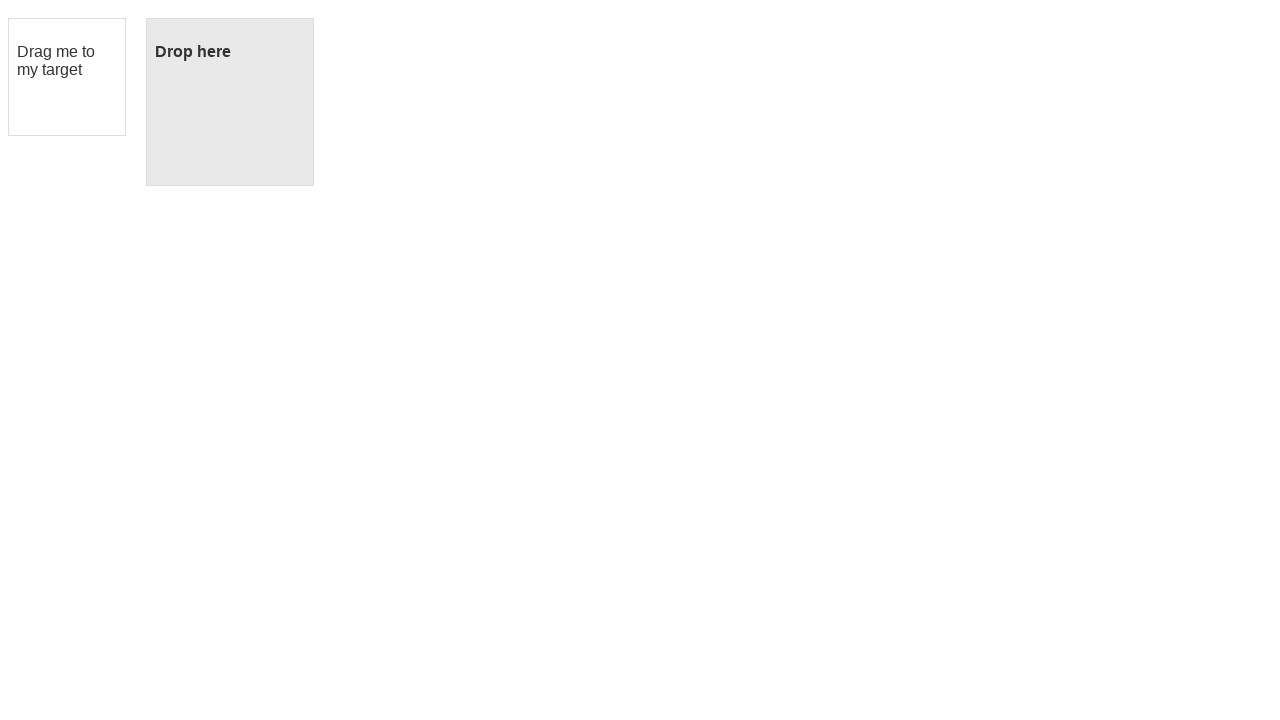

Waited for droppable element to be visible
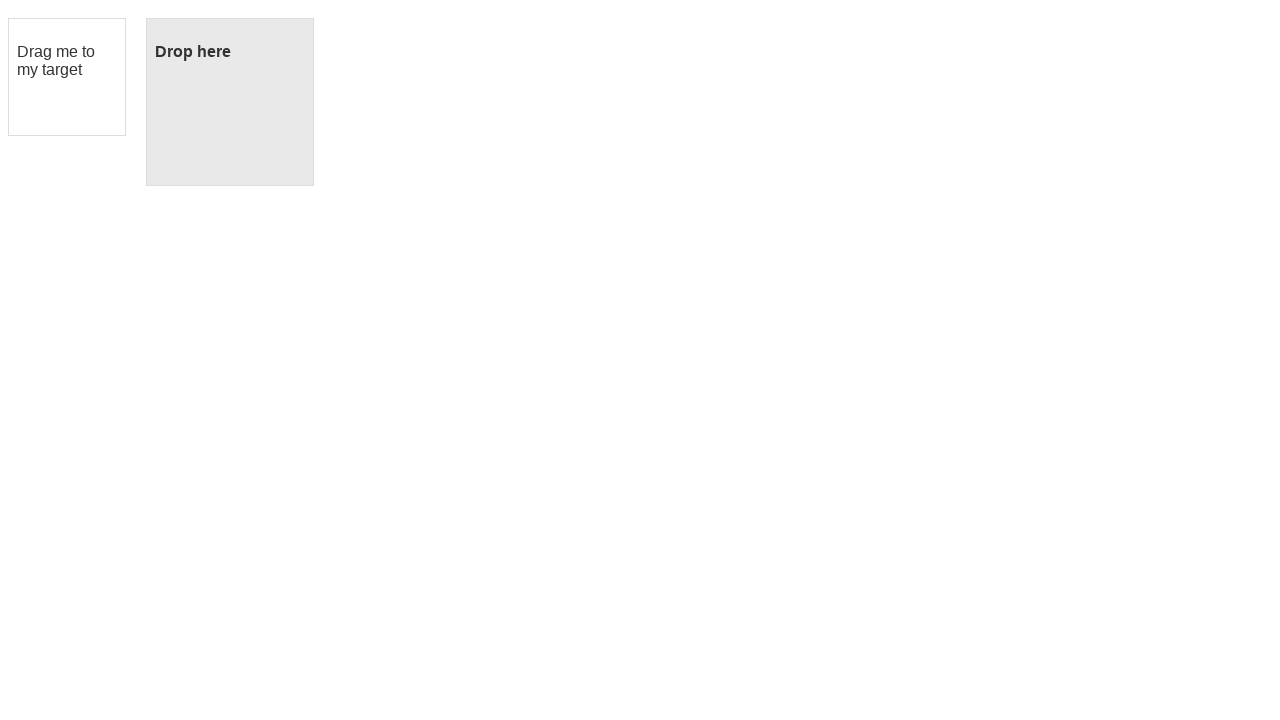

Performed drag and drop from draggable element to droppable target at (230, 102)
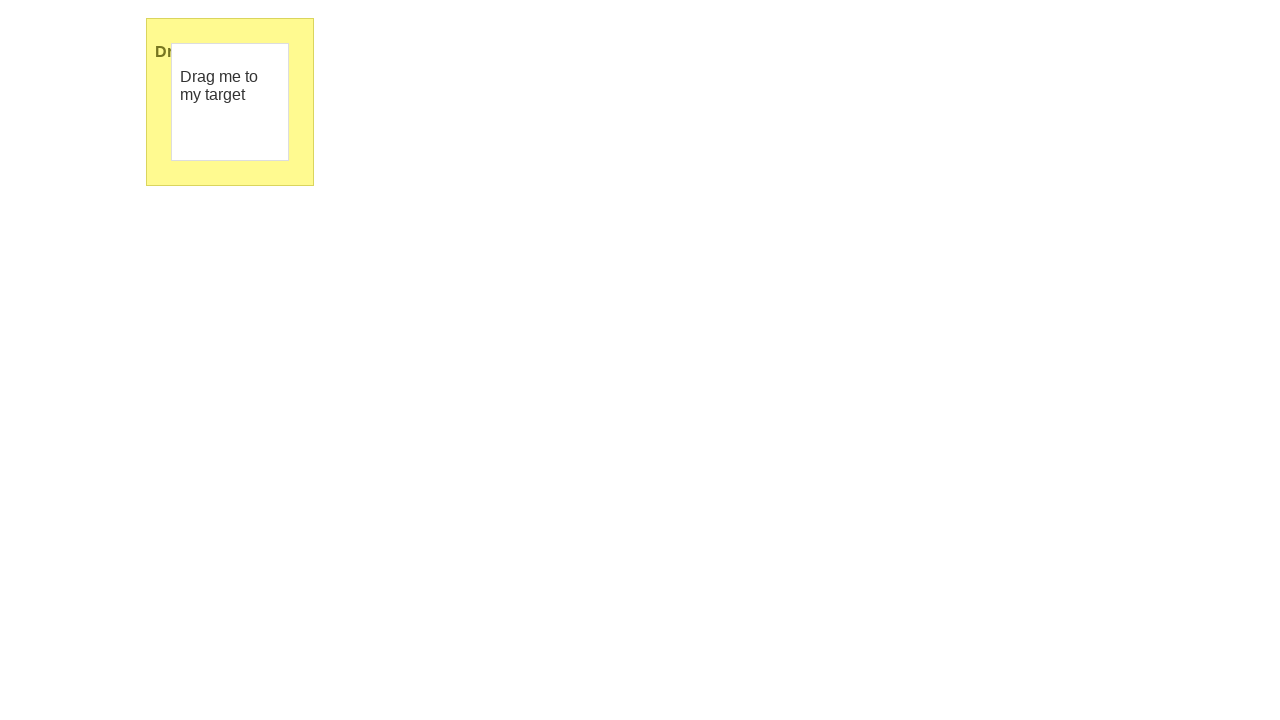

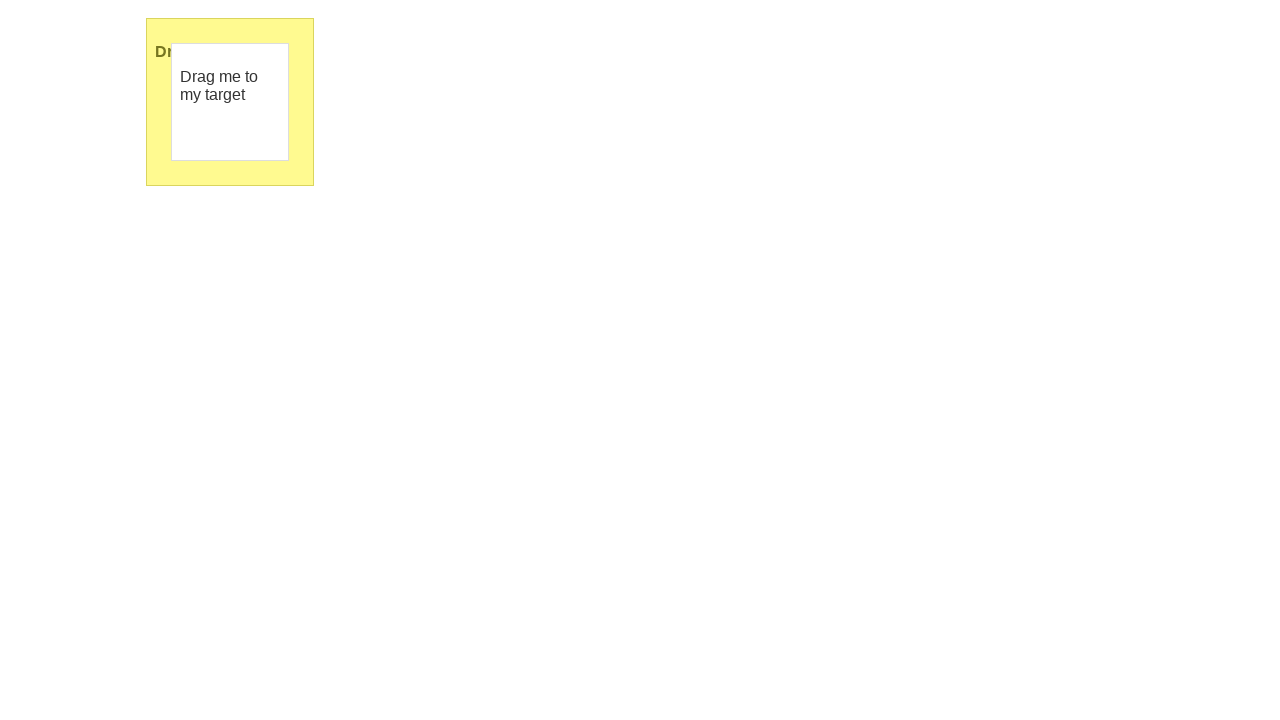